Navigates to a sortable list demo page and clicks on the first list item

Starting URL: https://demoqa.com/sortable

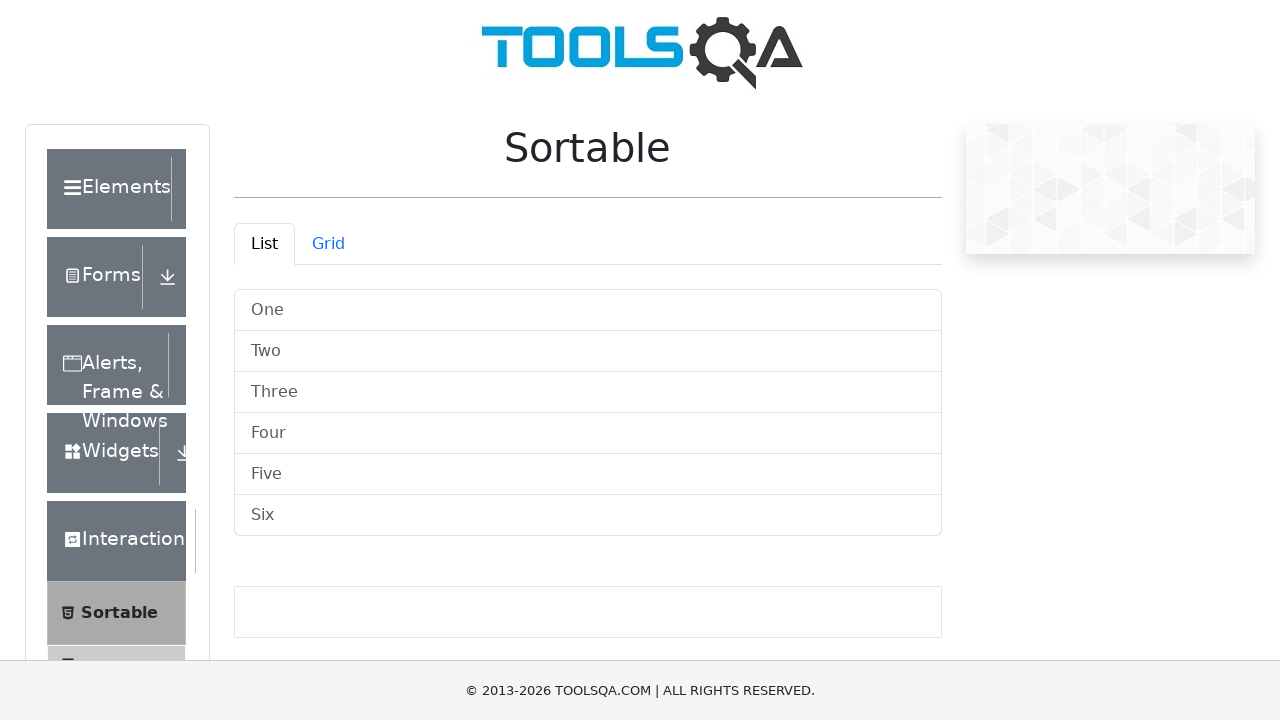

Navigated to sortable list demo page
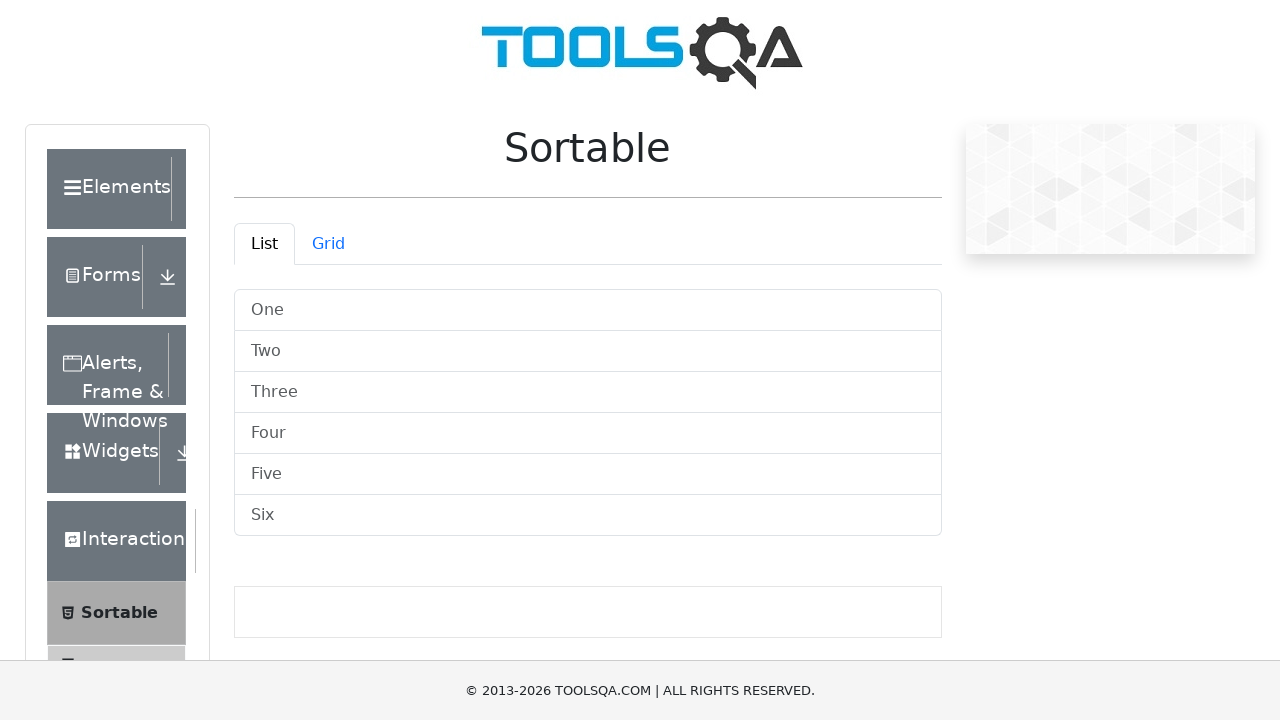

Clicked on the first list item at (588, 310) on .list-group-item.list-group-item-action
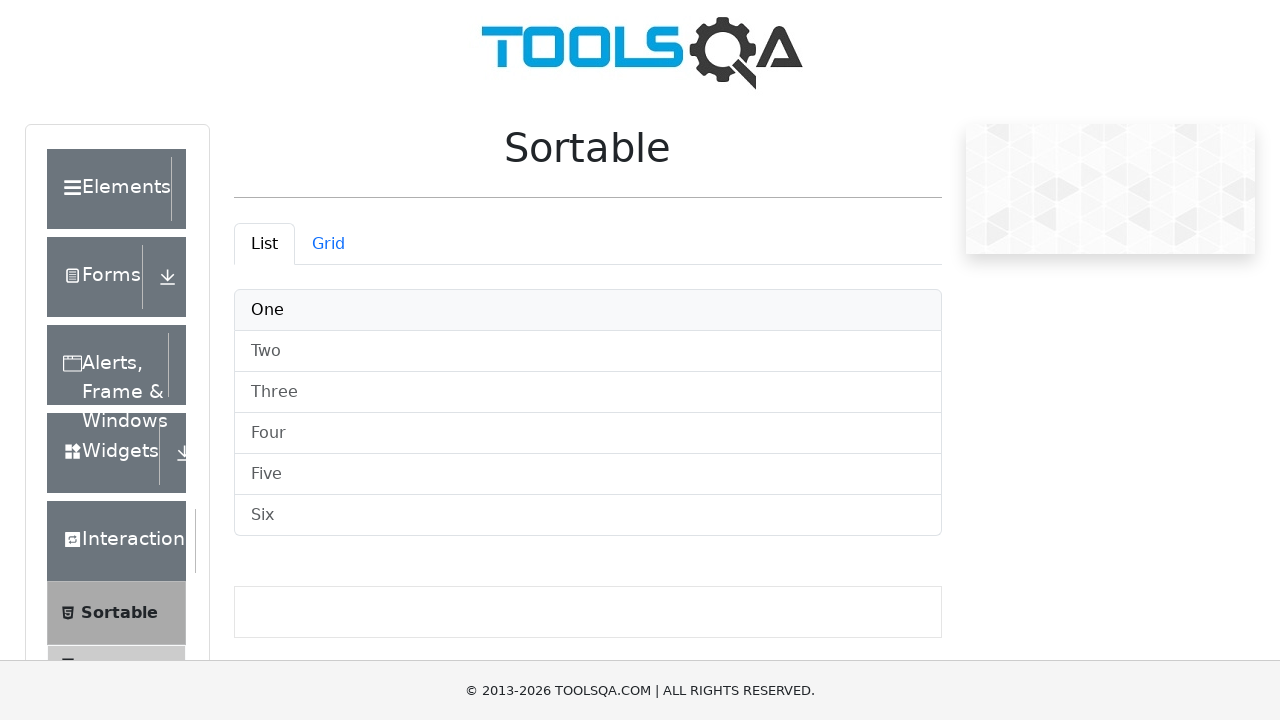

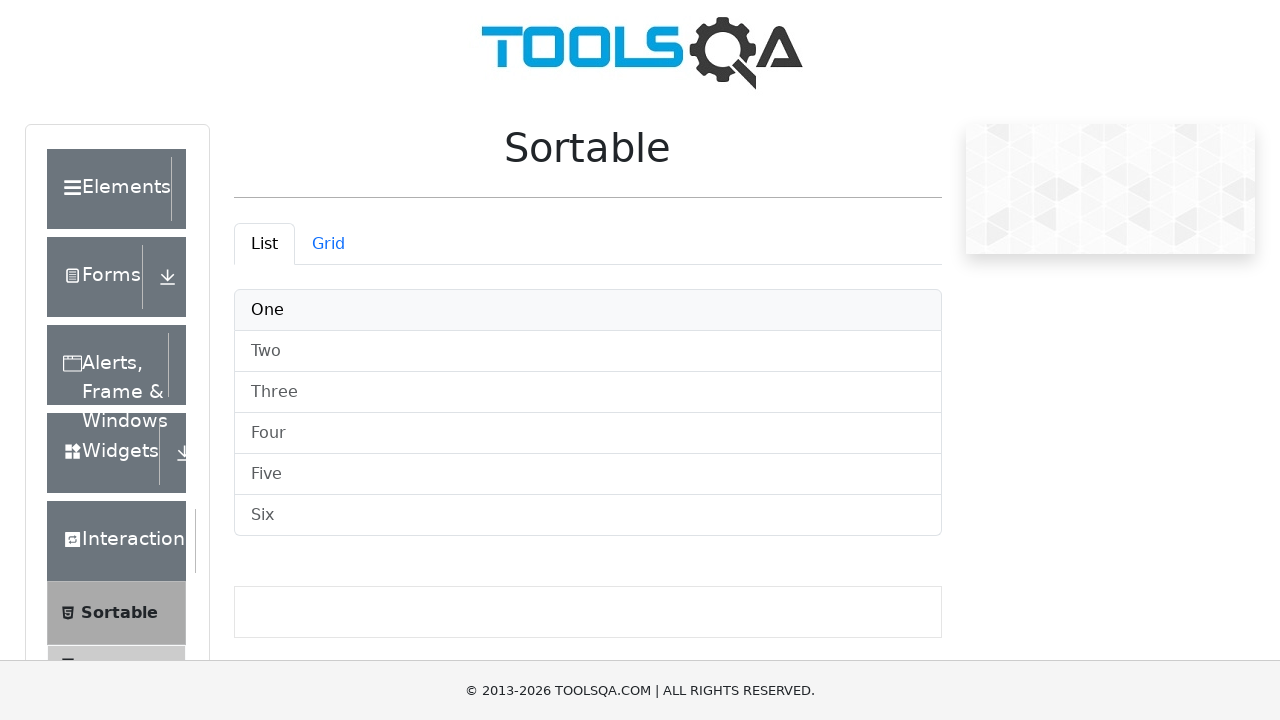